Tests the text comparison tool by entering text in the first textarea, using keyboard shortcuts to copy it to the second textarea, and verifying that the comparison shows the texts are identical.

Starting URL: https://text-compare.com/

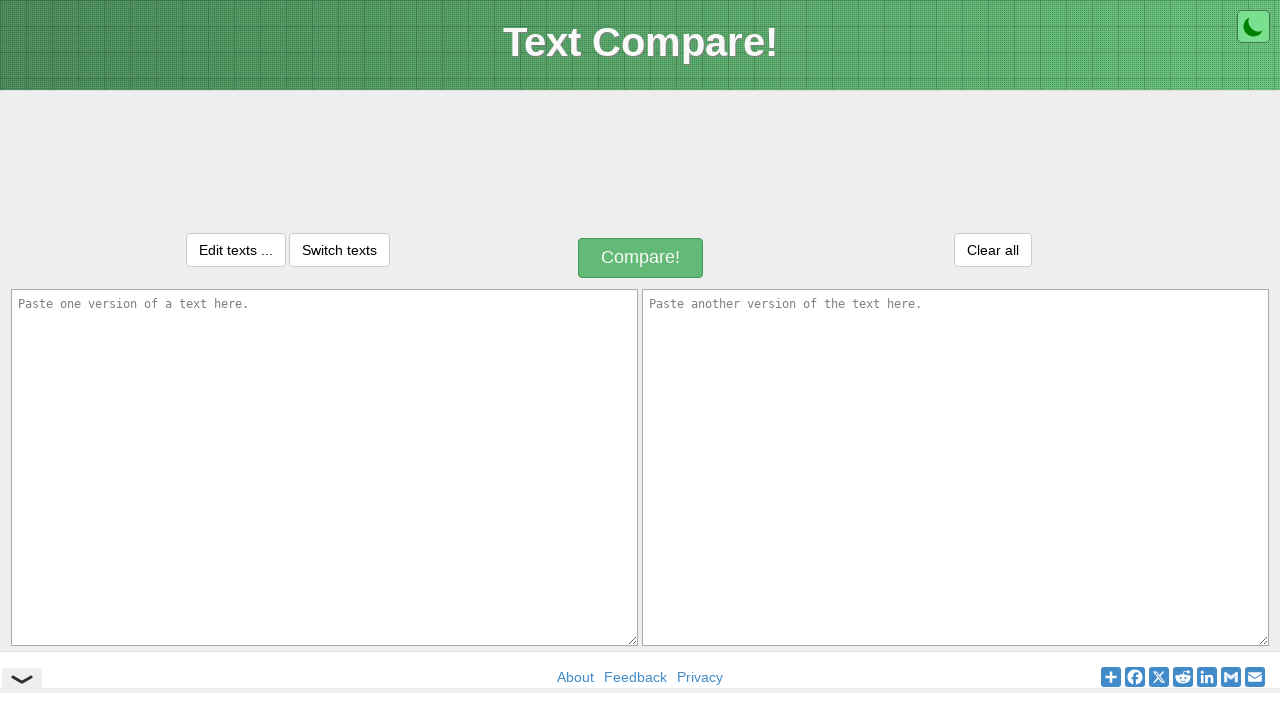

Filled first textarea with 'pramitha' on textarea[name='text1']
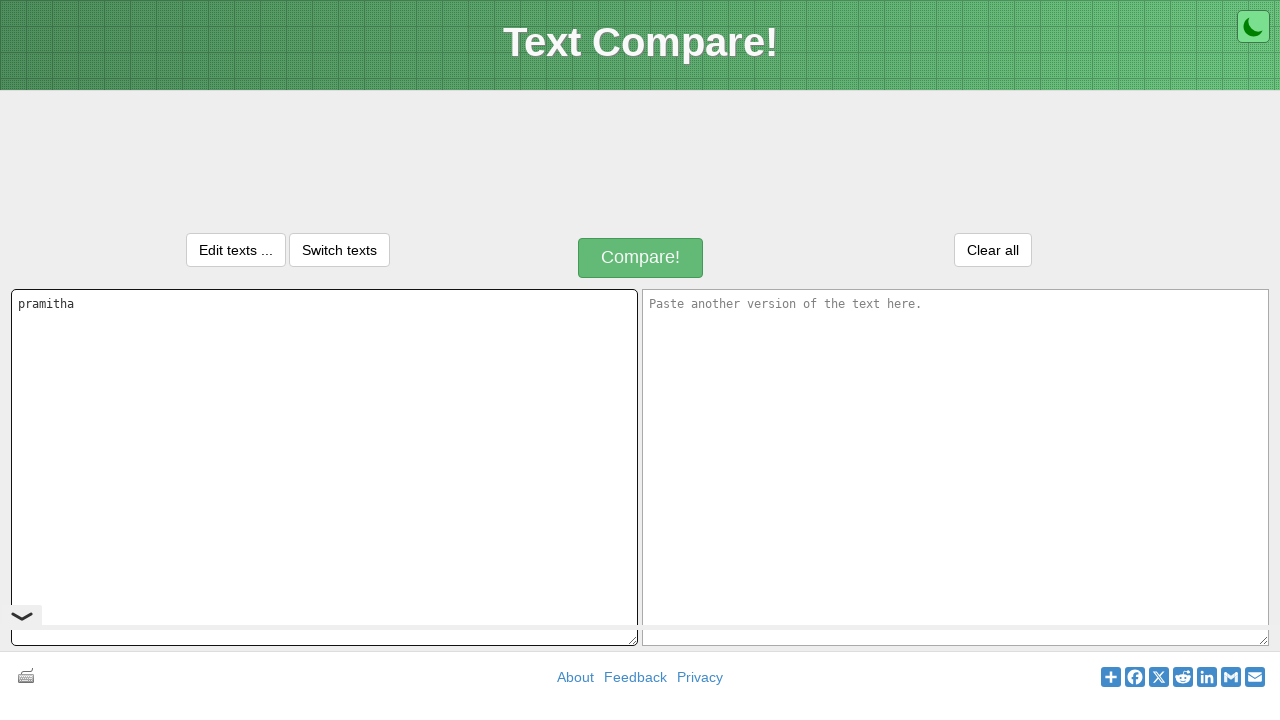

Selected all text using Ctrl+A
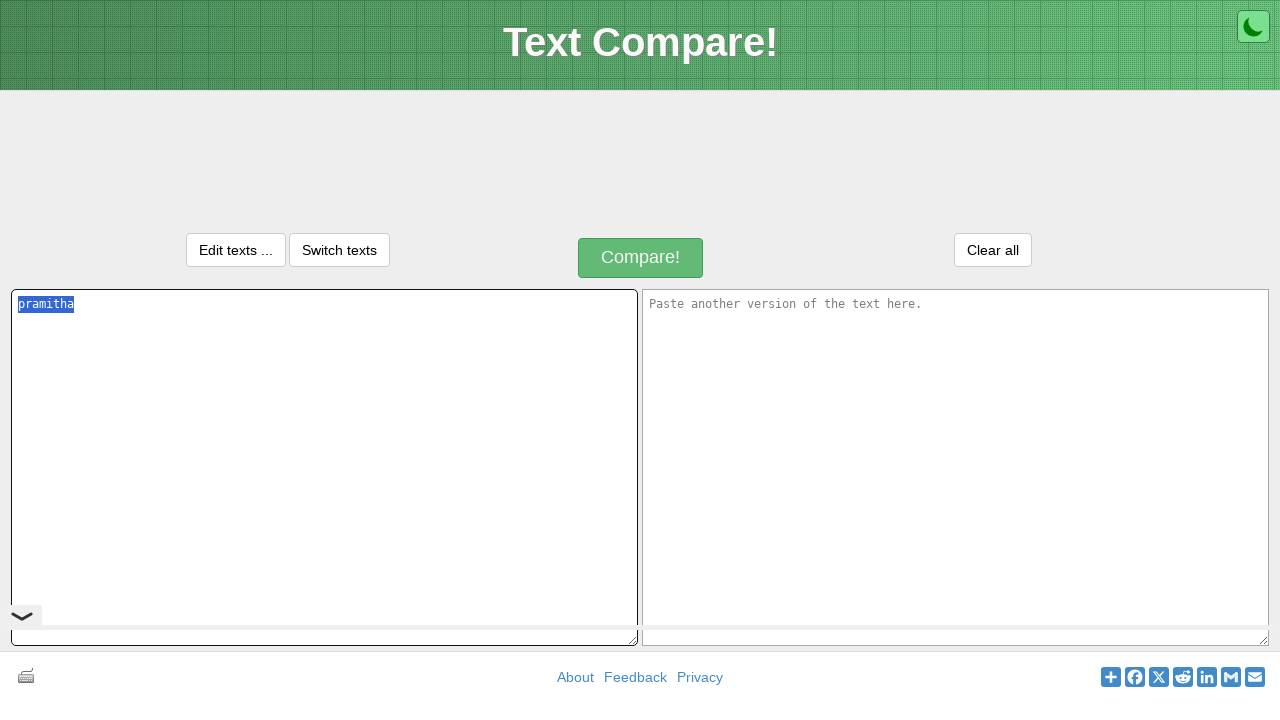

Copied text using Ctrl+C
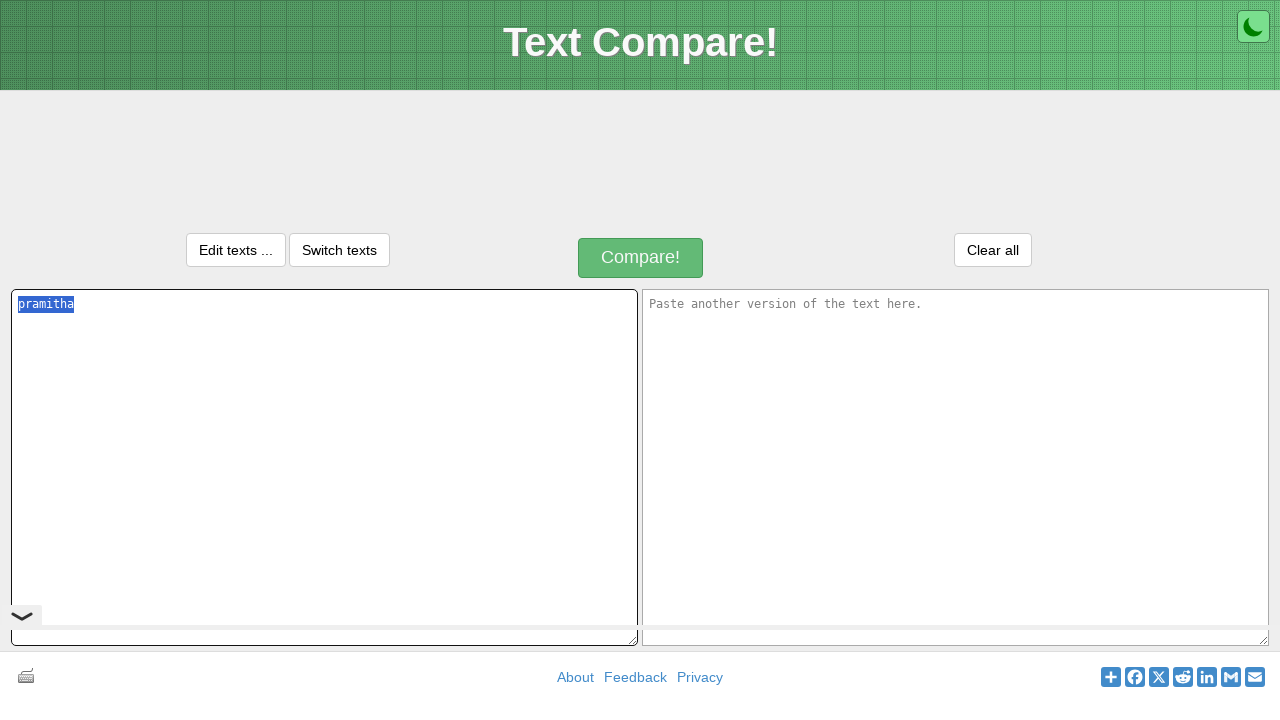

Tabbed to the second textarea
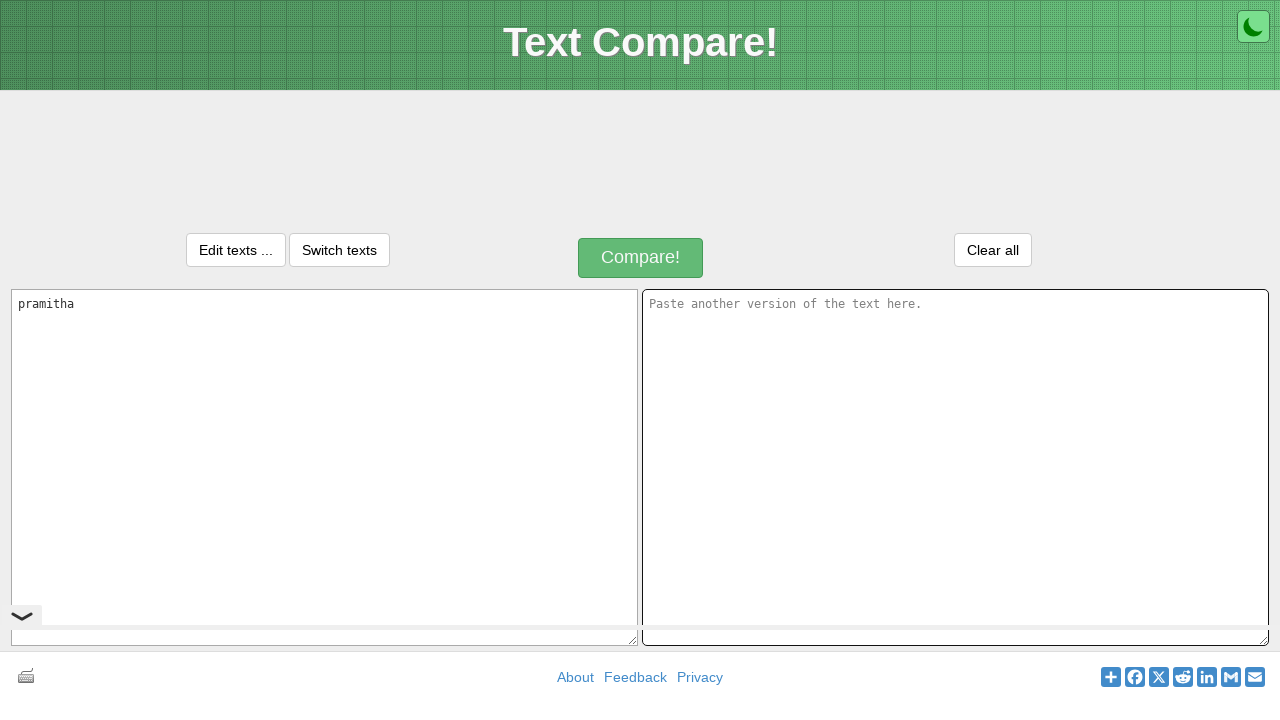

Pasted text using Ctrl+V into second textarea
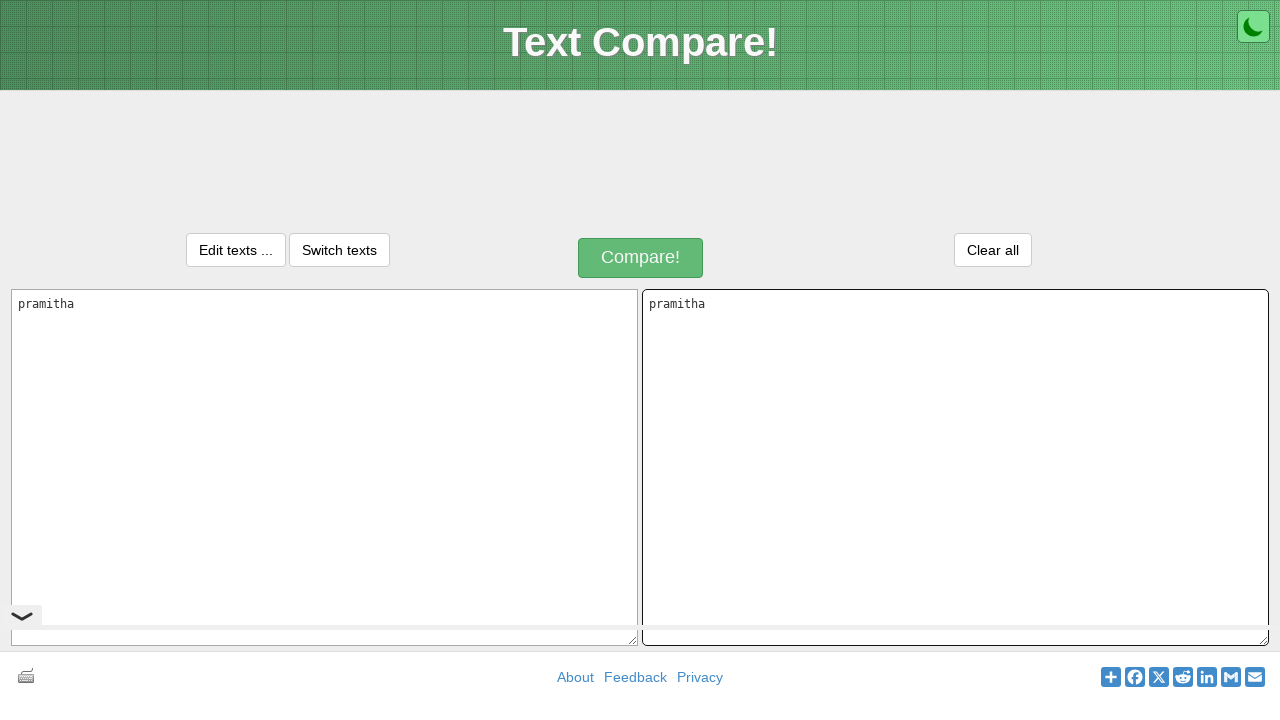

Clicked the compare button at (641, 258) on button#compareButton
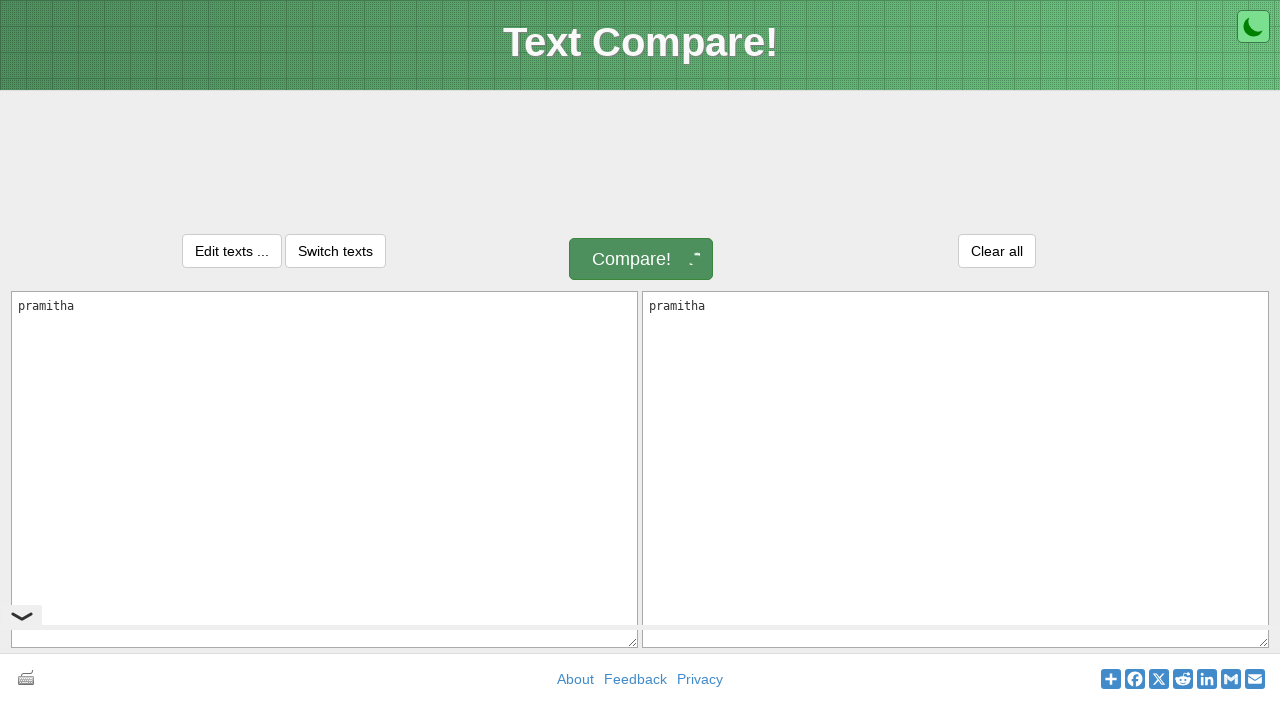

Verified that comparison shows texts are identical
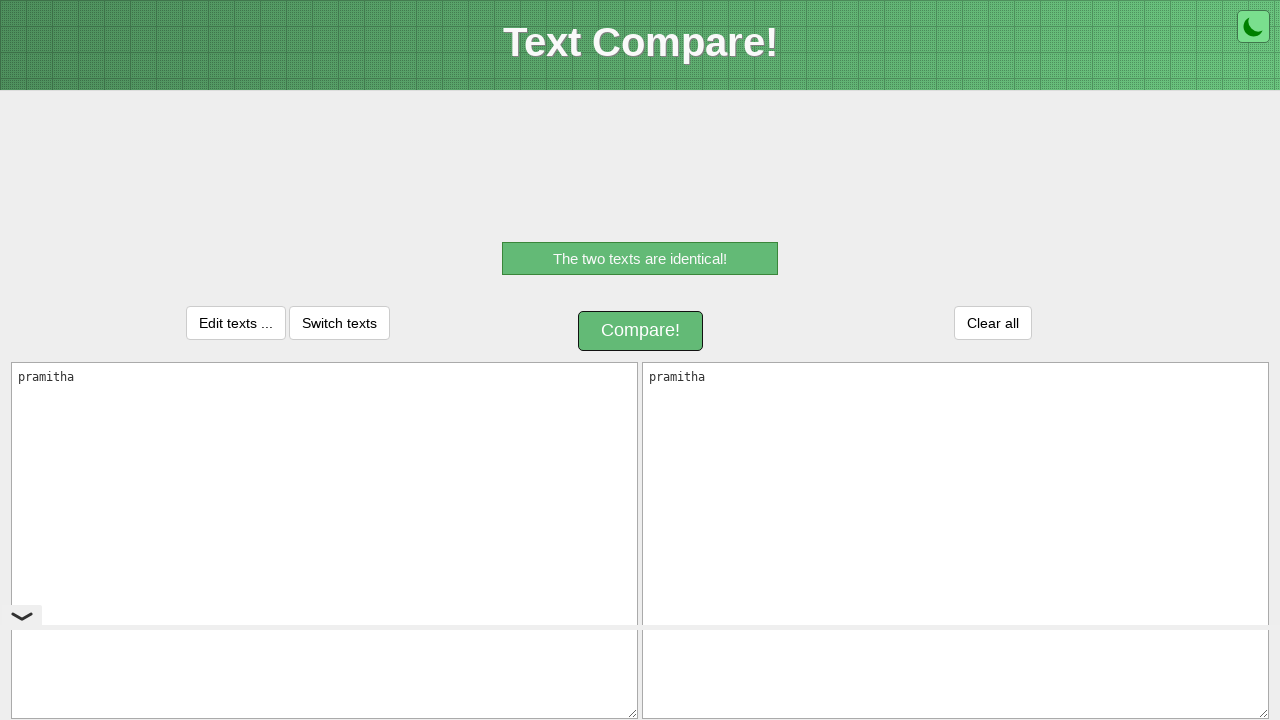

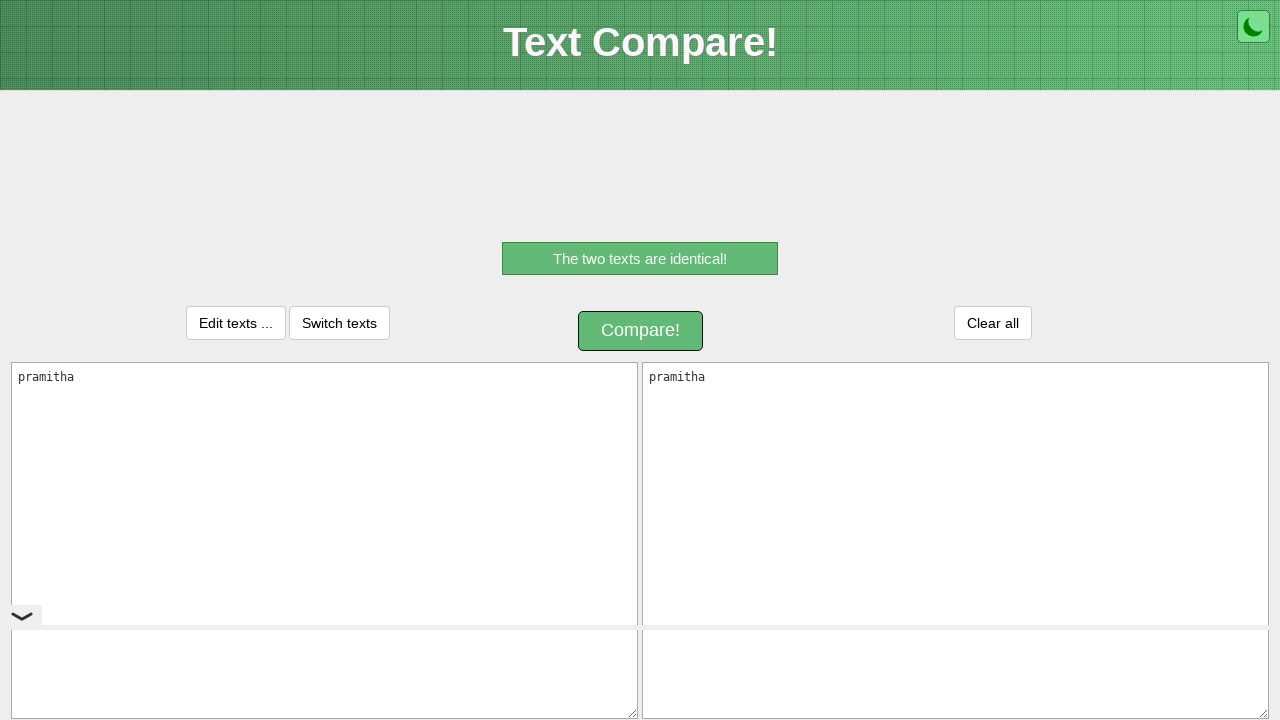